Tests adding a product to cart and then removing it, verifying the cart becomes empty

Starting URL: https://www.demoblaze.com/index.html

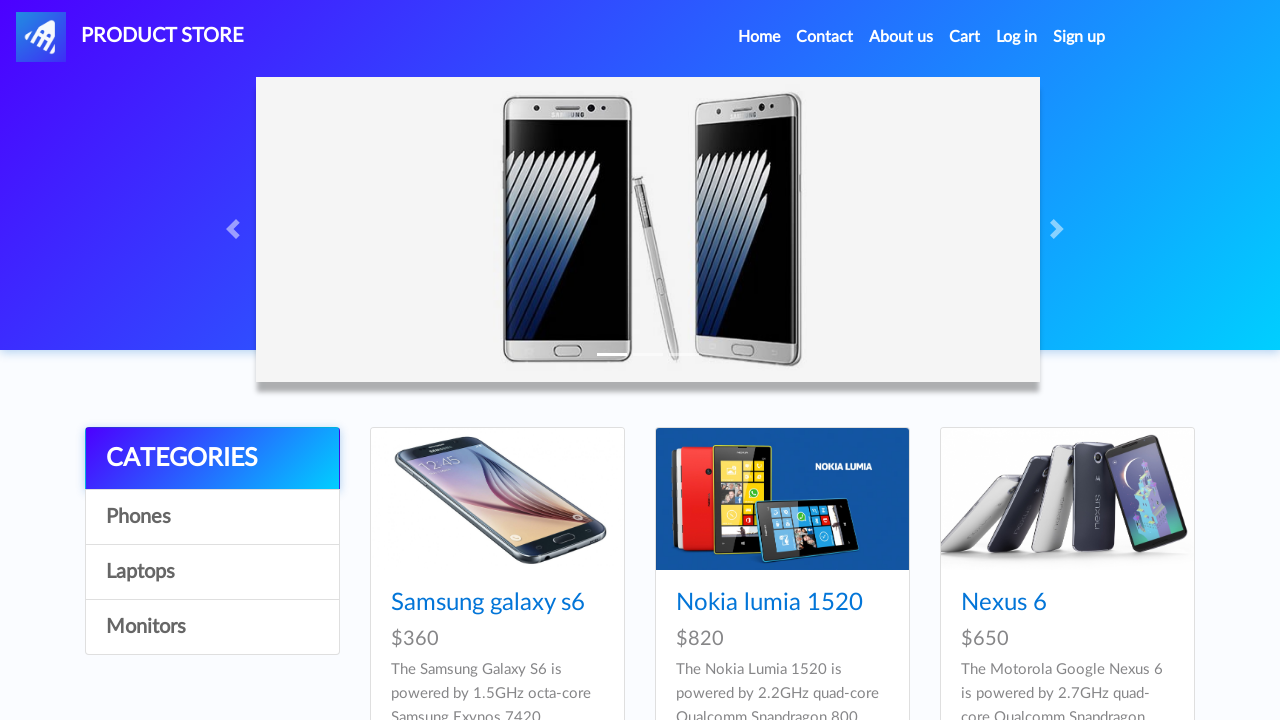

Clicked on Sony vaio i5 product link at (739, 361) on text='Sony vaio i5'
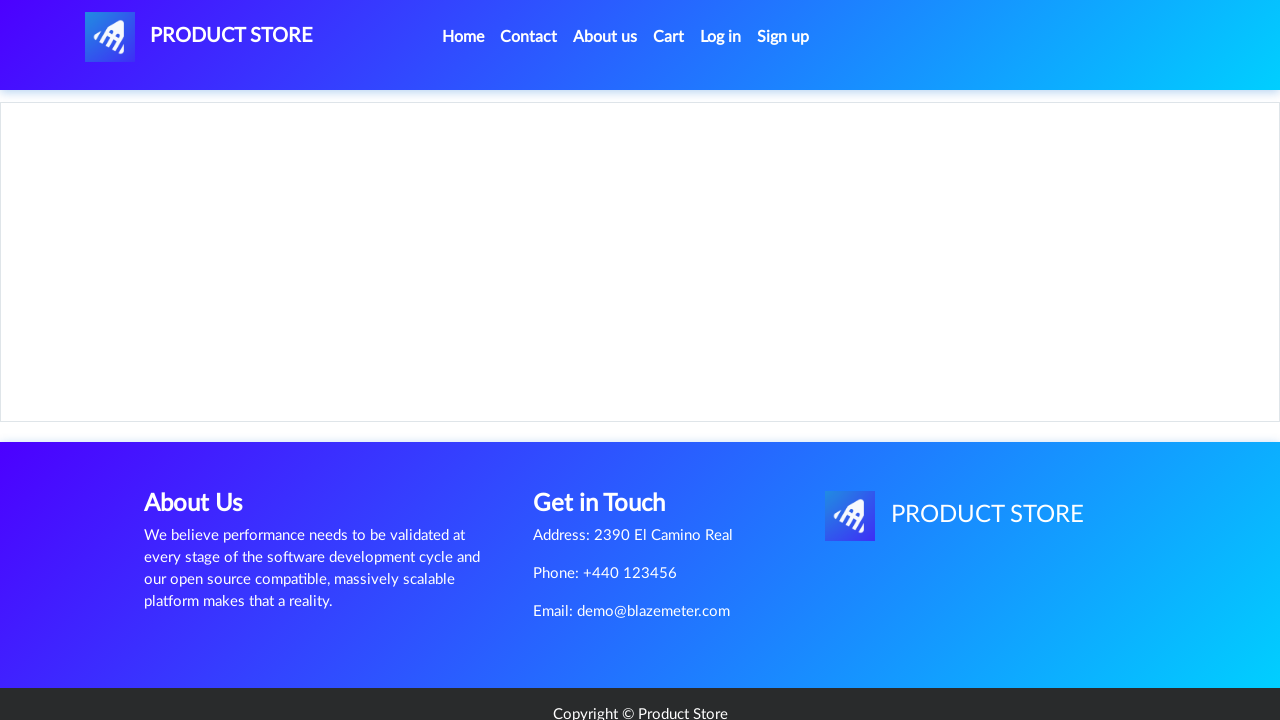

Clicked Add to cart button at (610, 440) on text='Add to cart'
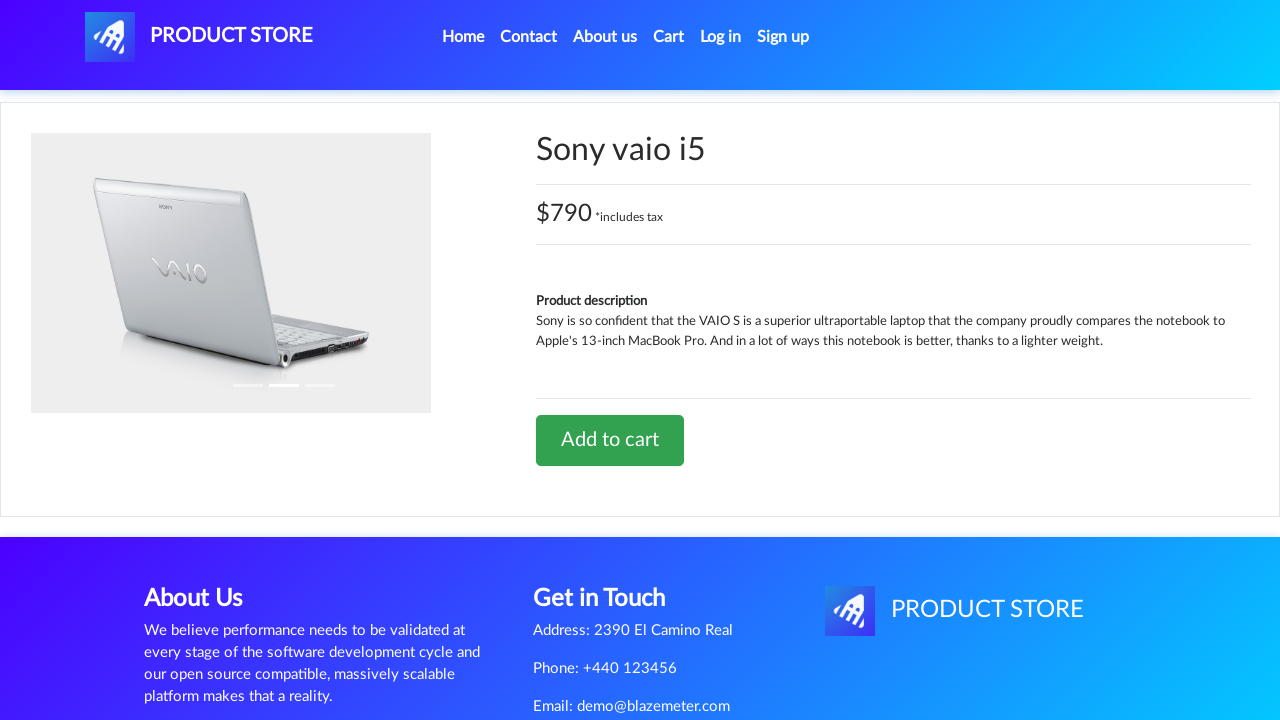

Accepted confirmation alert
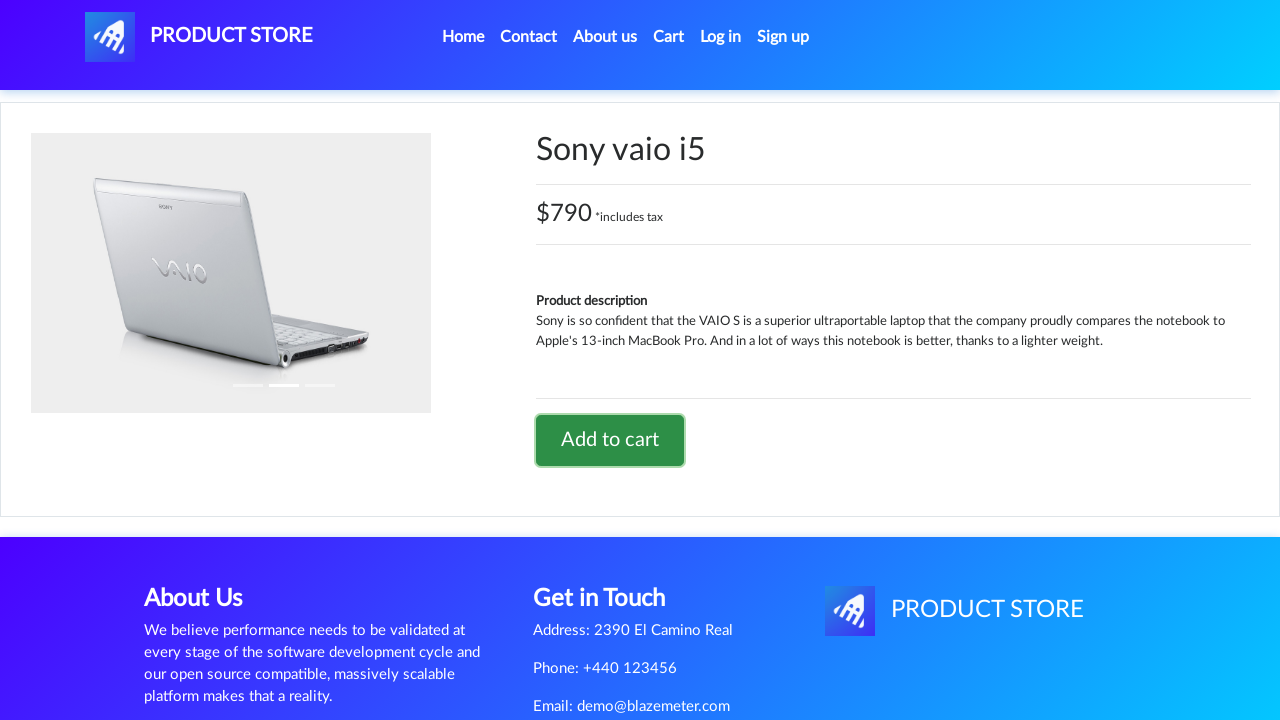

Navigated to cart page at (669, 37) on #cartur
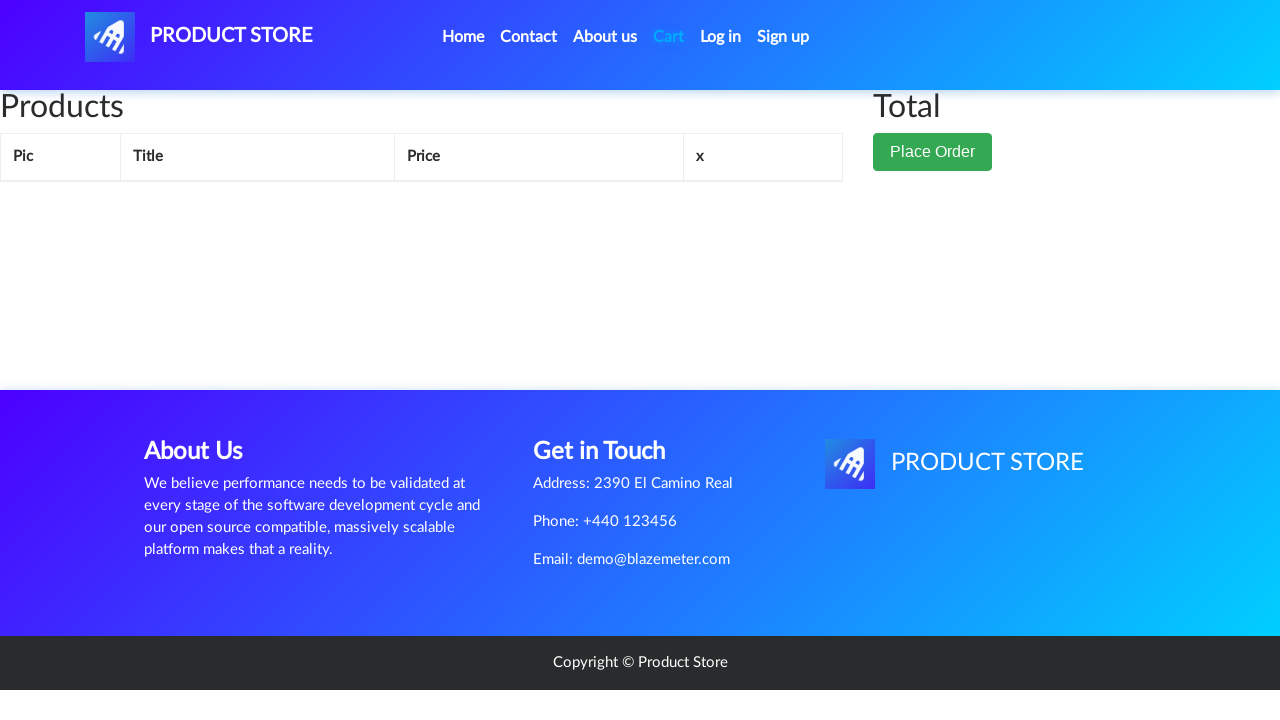

Clicked Delete button to remove product from cart at (666, 205) on text='Delete'
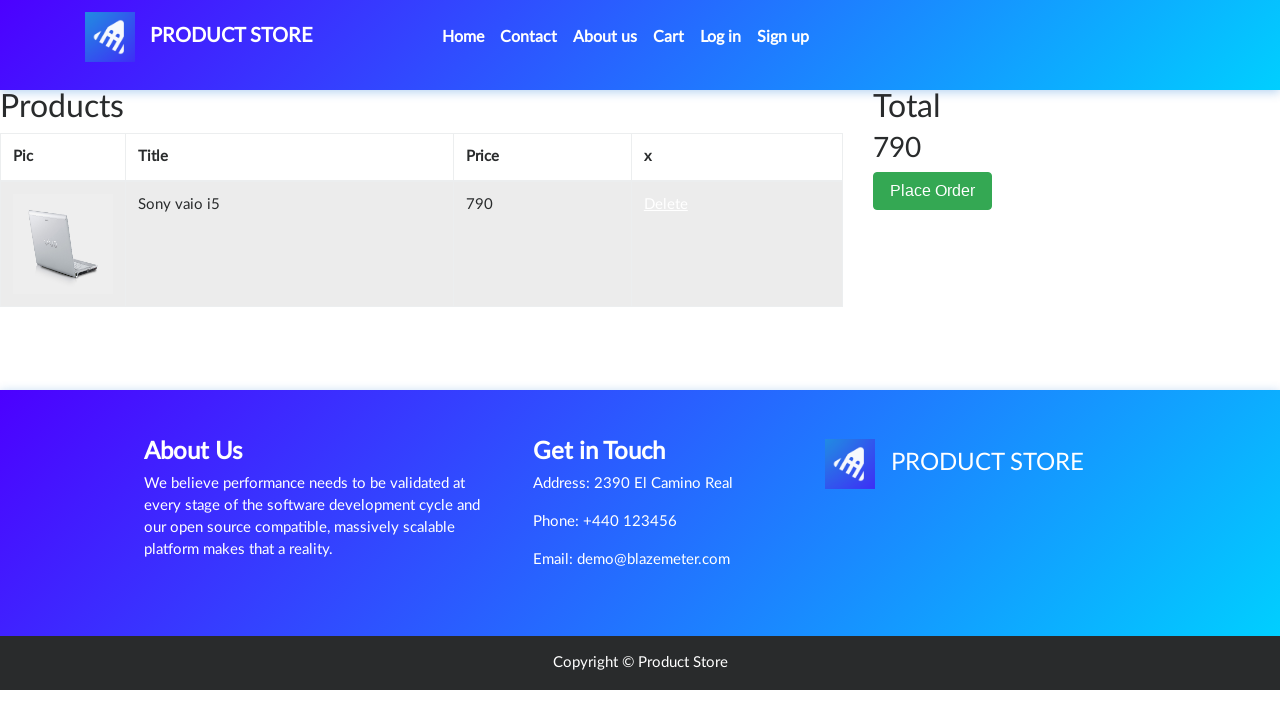

Verified product was removed from cart - Delete button no longer visible
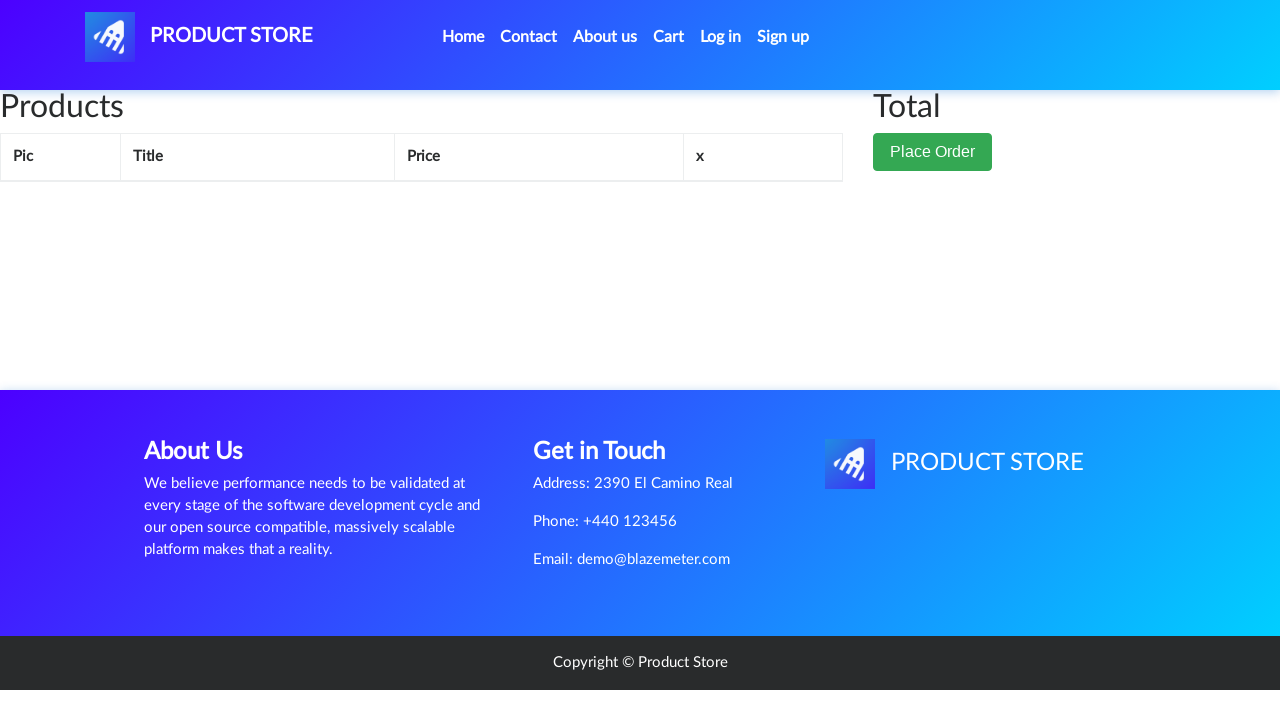

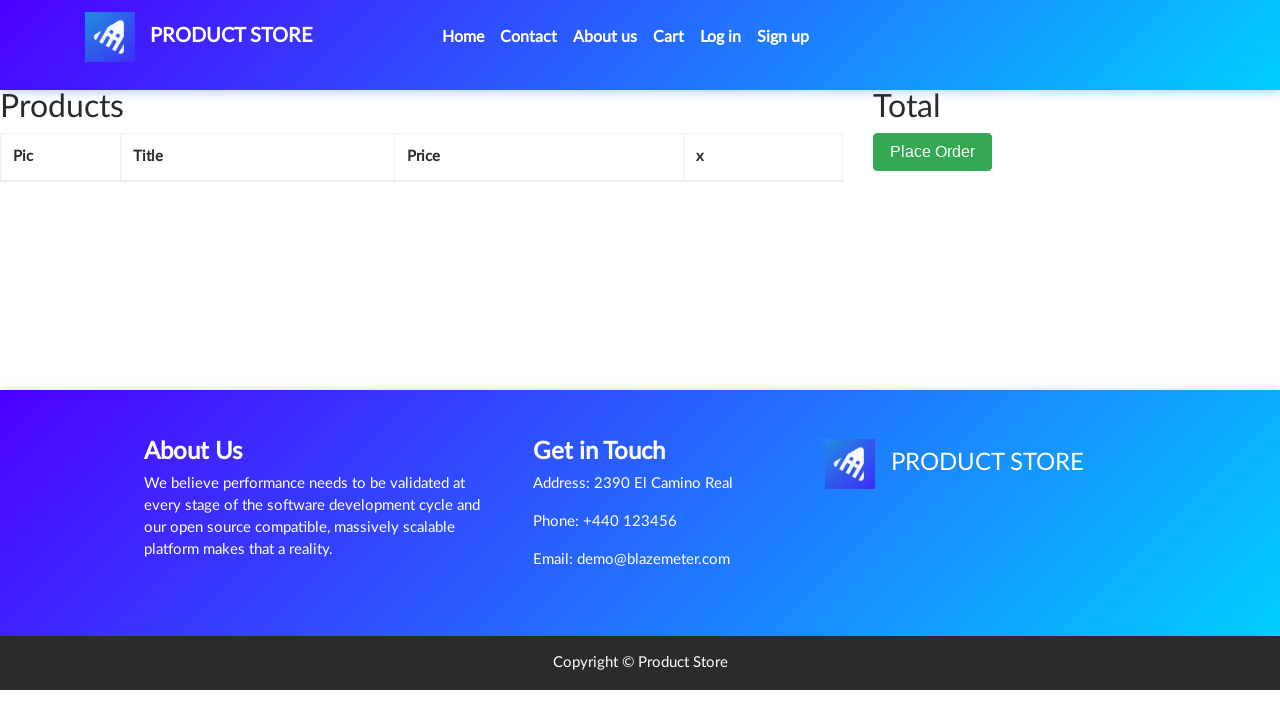